Tests alert handling by clicking buttons that trigger JavaScript alerts, prompts, and confirmations, then interacting with them

Starting URL: https://only-testing-blog.blogspot.com/2014/01/textbox.html

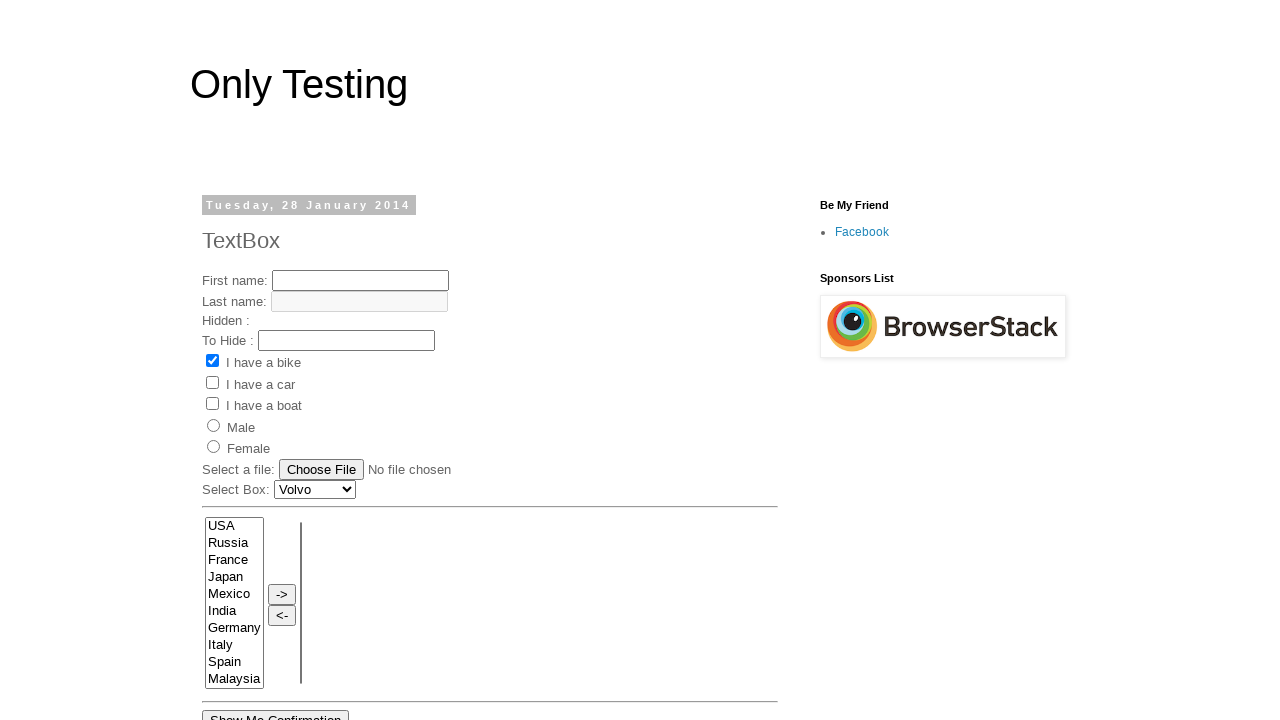

Clicked 'Show Me Alert' button to trigger JavaScript alert at (252, 360) on xpath=//input[@value='Show Me Alert']
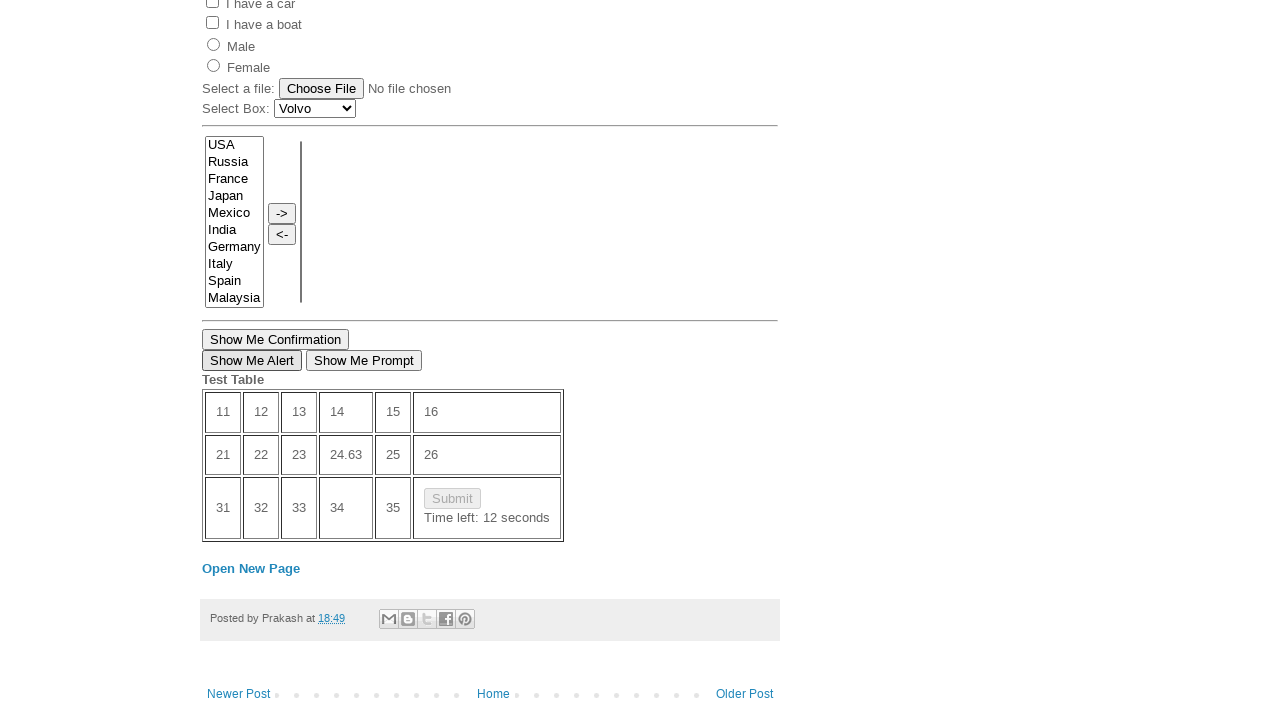

Set up dialog handler to accept alert popup
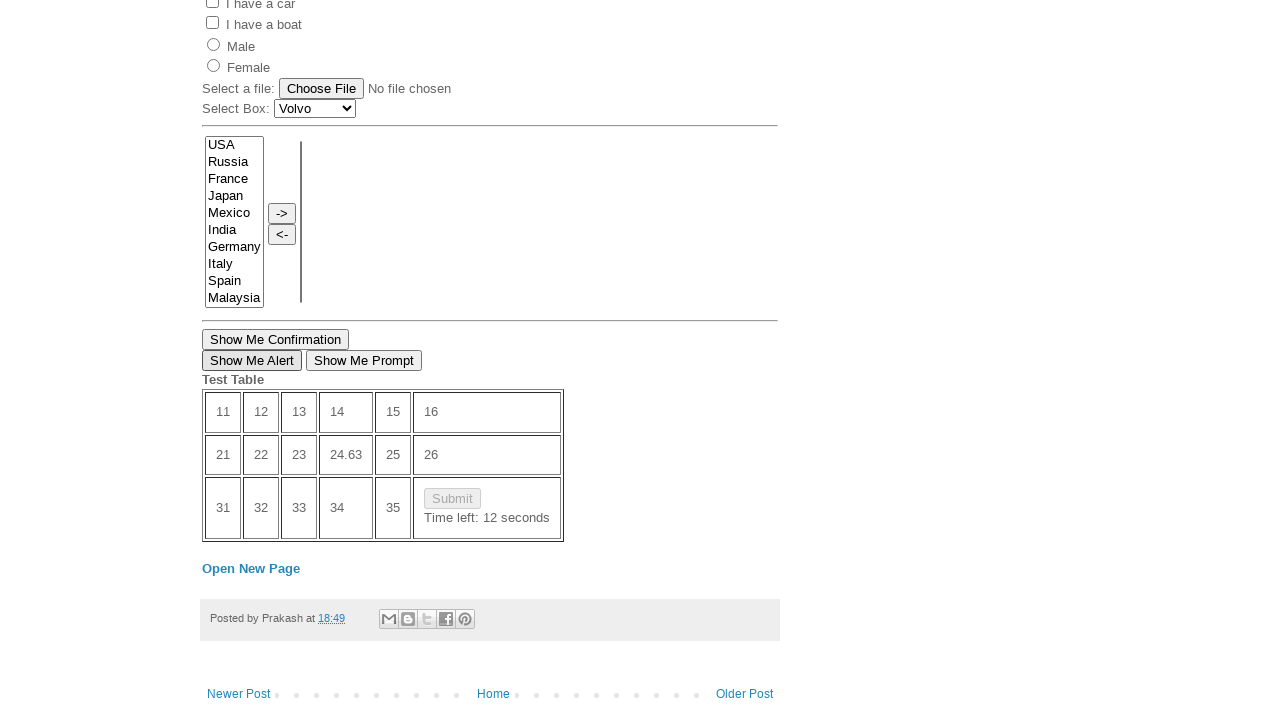

Clicked 'Show Me Prompt' button to trigger JavaScript prompt at (364, 360) on xpath=//button[text()='Show Me Prompt']
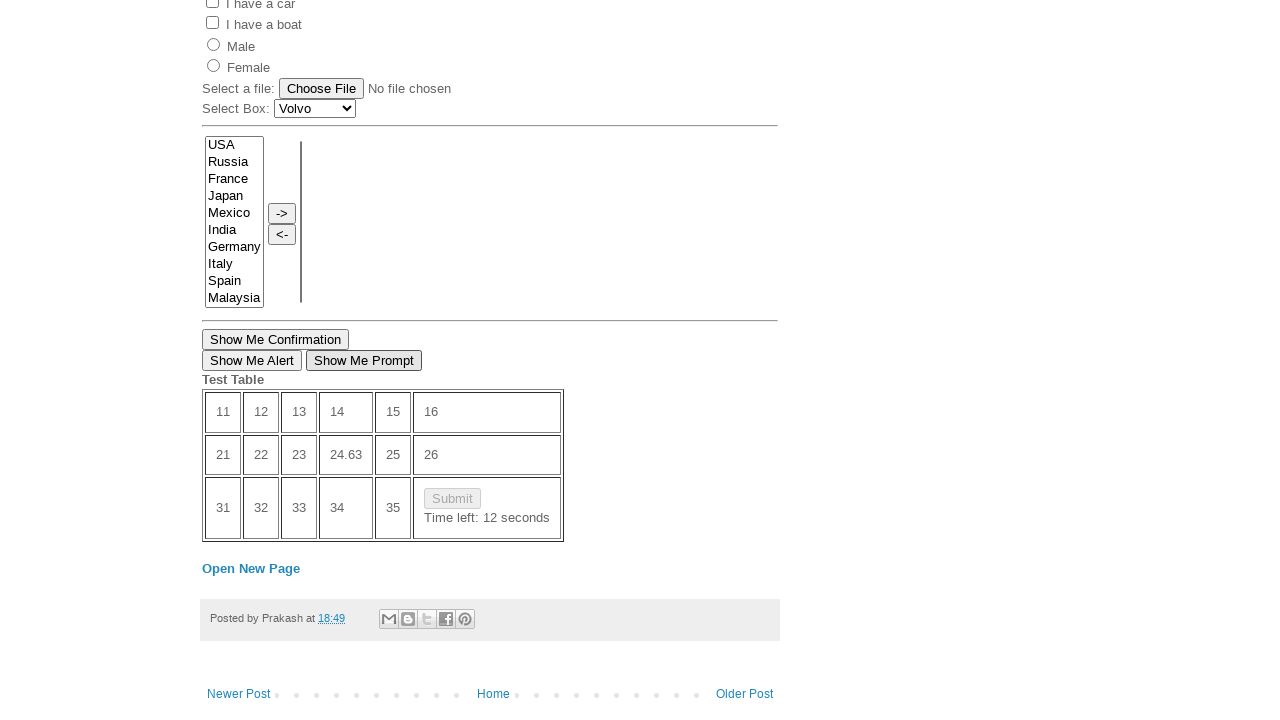

Set up dialog handler to dismiss prompt dialog
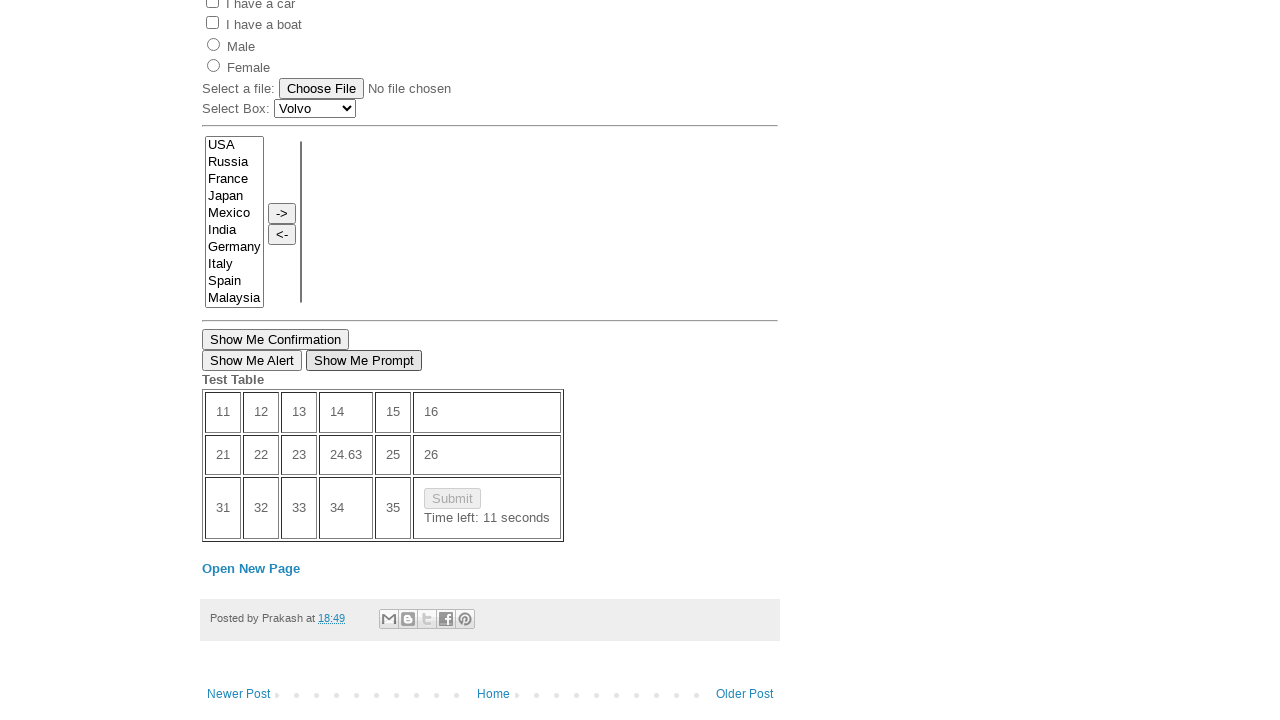

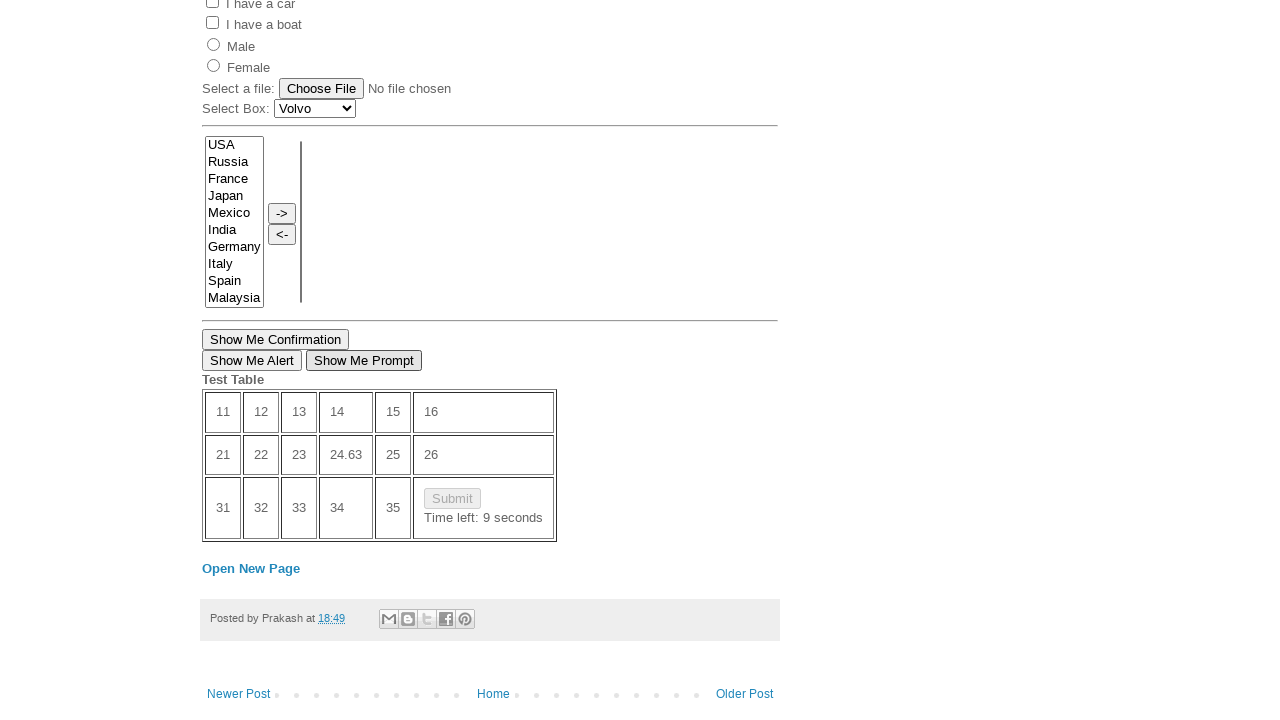